Tests that entering an empty string removes the todo item

Starting URL: https://demo.playwright.dev/todomvc

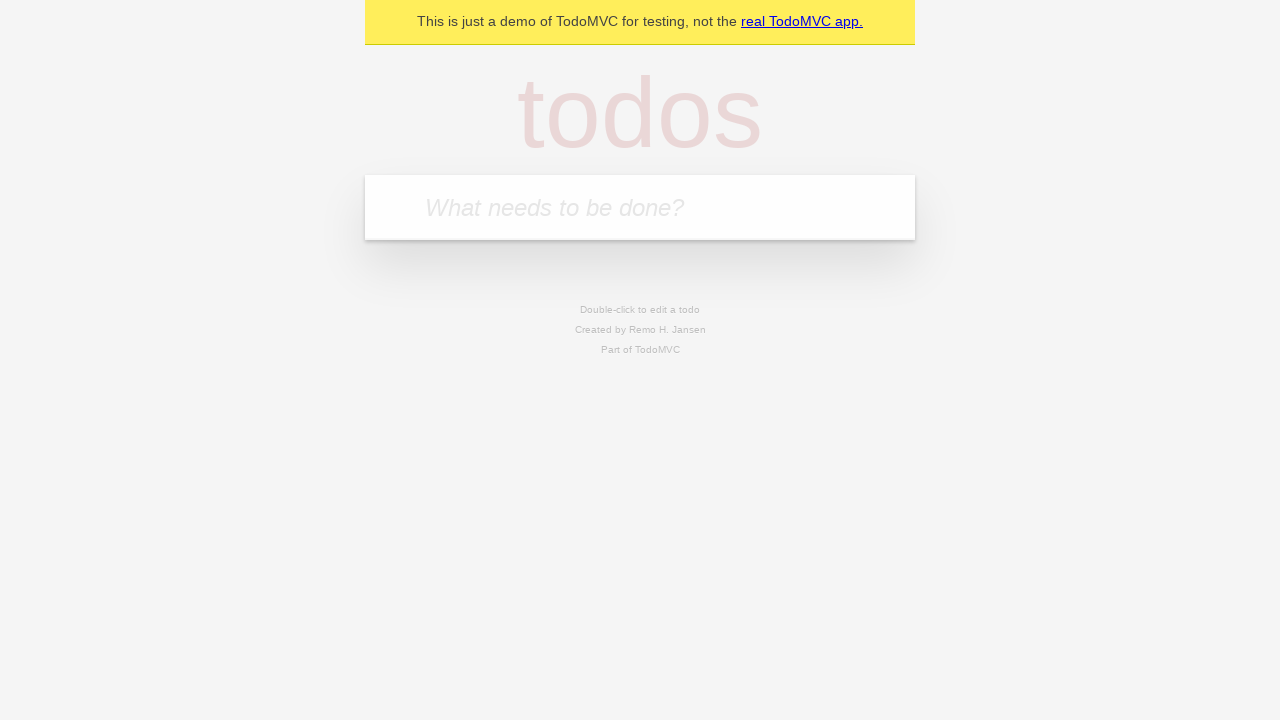

Located todo input field
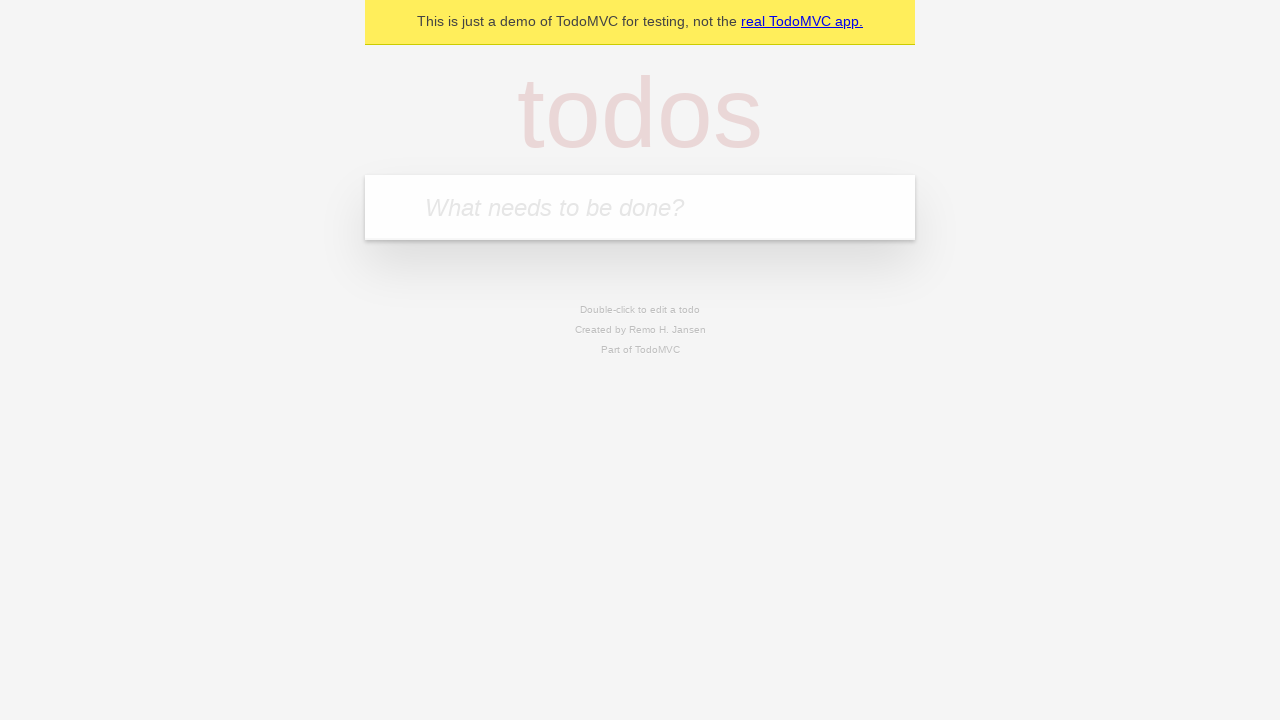

Filled todo input with 'buy some cheese' on internal:attr=[placeholder="What needs to be done?"i]
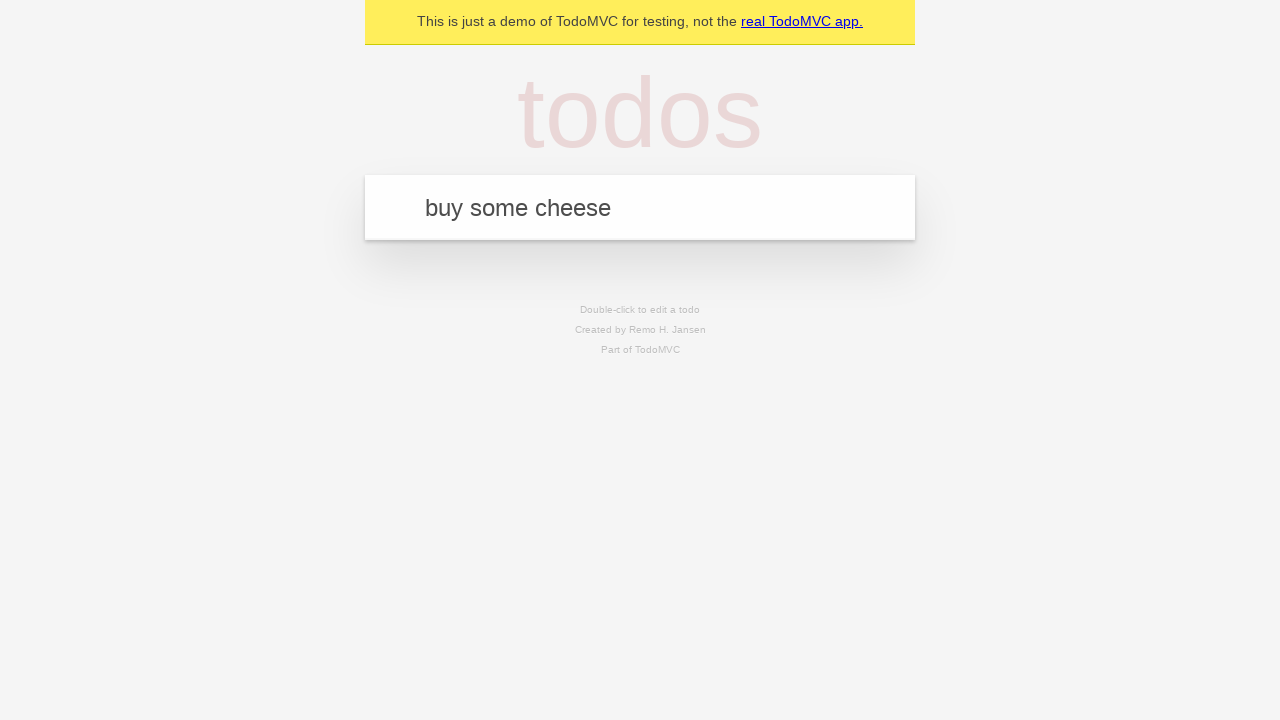

Pressed Enter to add todo 'buy some cheese' on internal:attr=[placeholder="What needs to be done?"i]
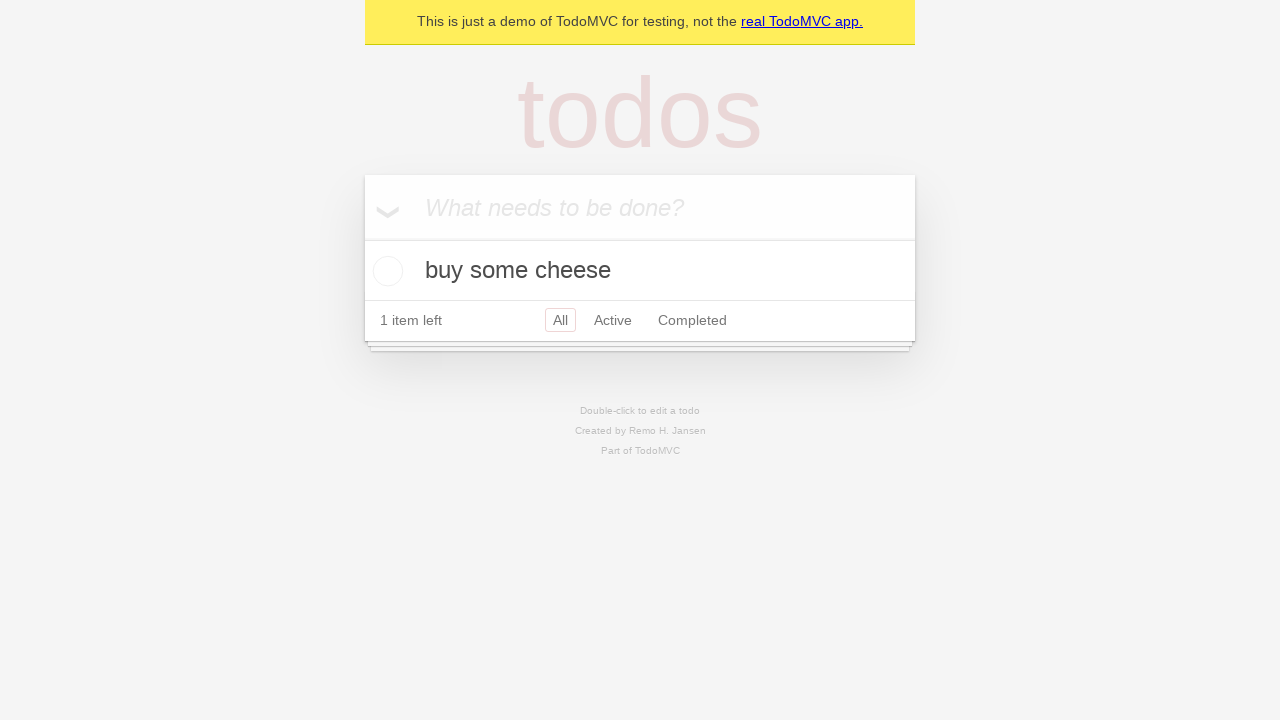

Filled todo input with 'feed the cat' on internal:attr=[placeholder="What needs to be done?"i]
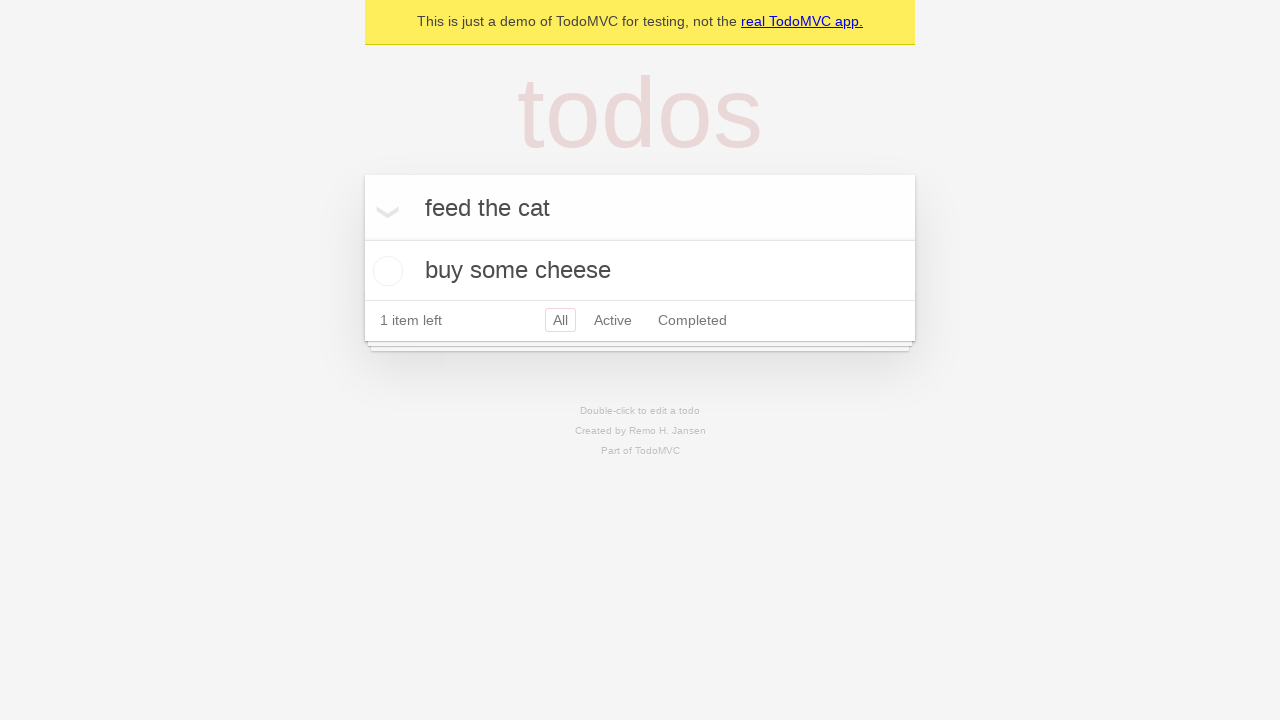

Pressed Enter to add todo 'feed the cat' on internal:attr=[placeholder="What needs to be done?"i]
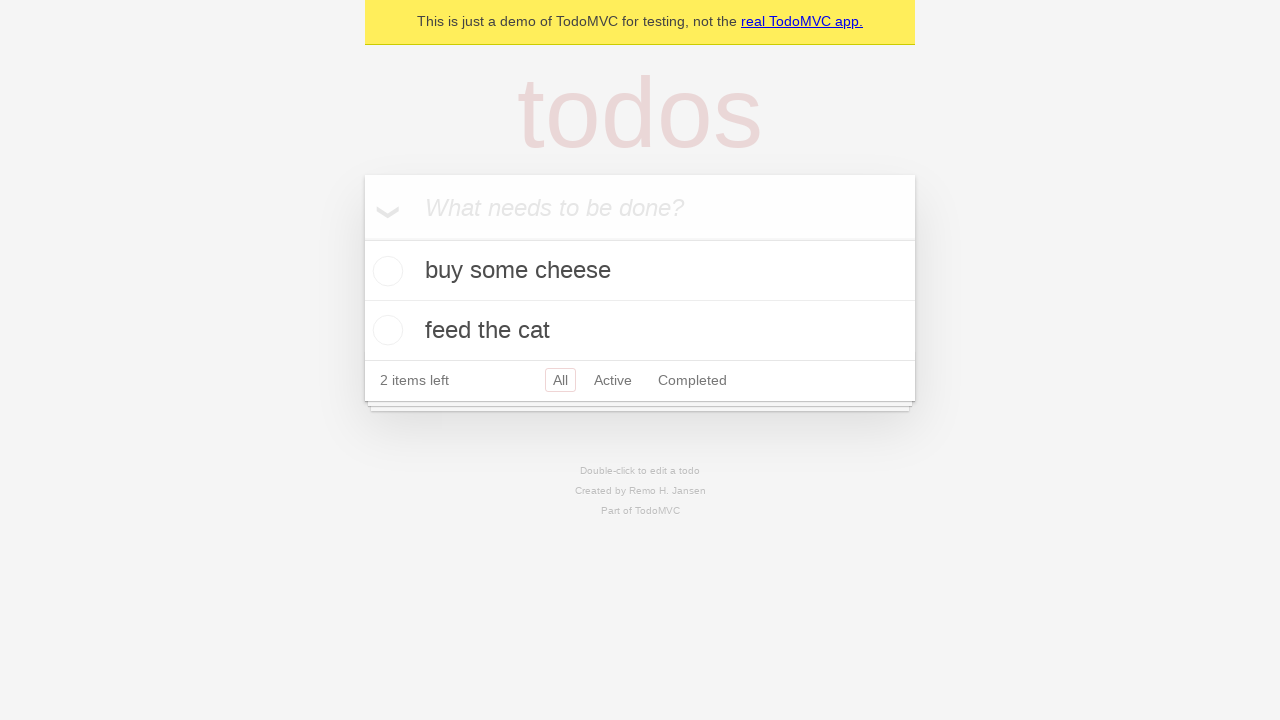

Filled todo input with 'book a doctors appointment' on internal:attr=[placeholder="What needs to be done?"i]
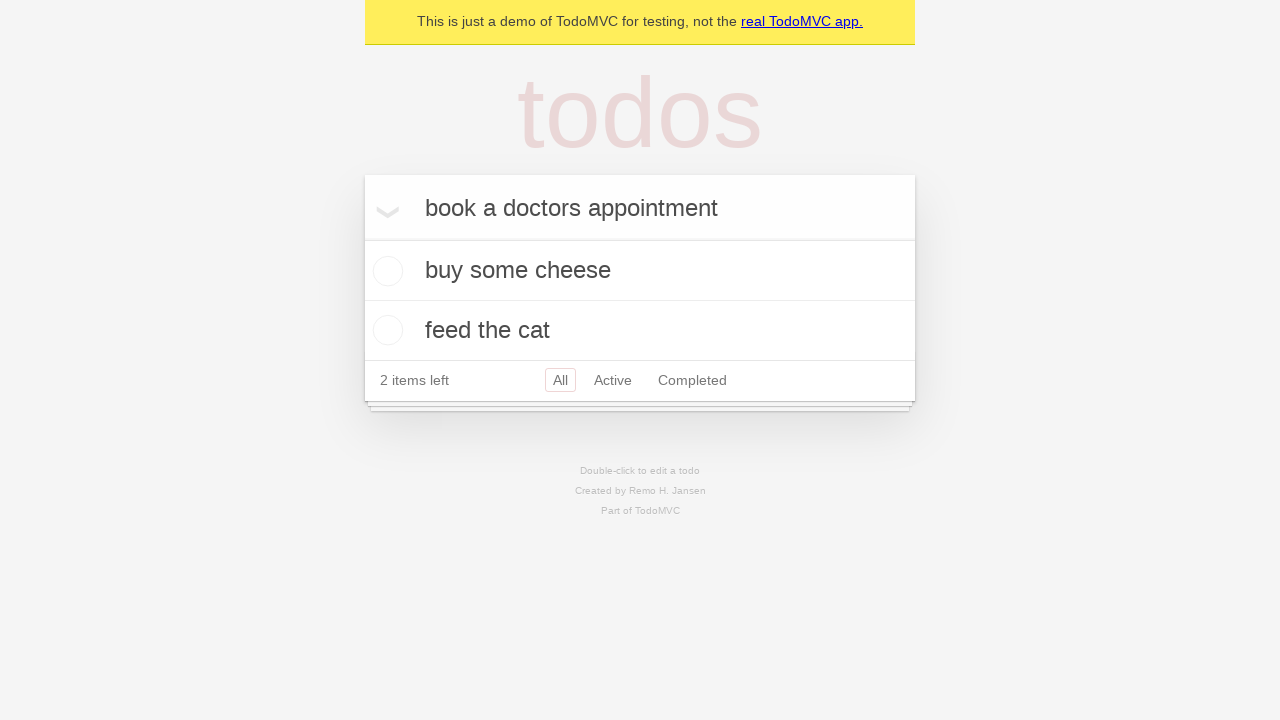

Pressed Enter to add todo 'book a doctors appointment' on internal:attr=[placeholder="What needs to be done?"i]
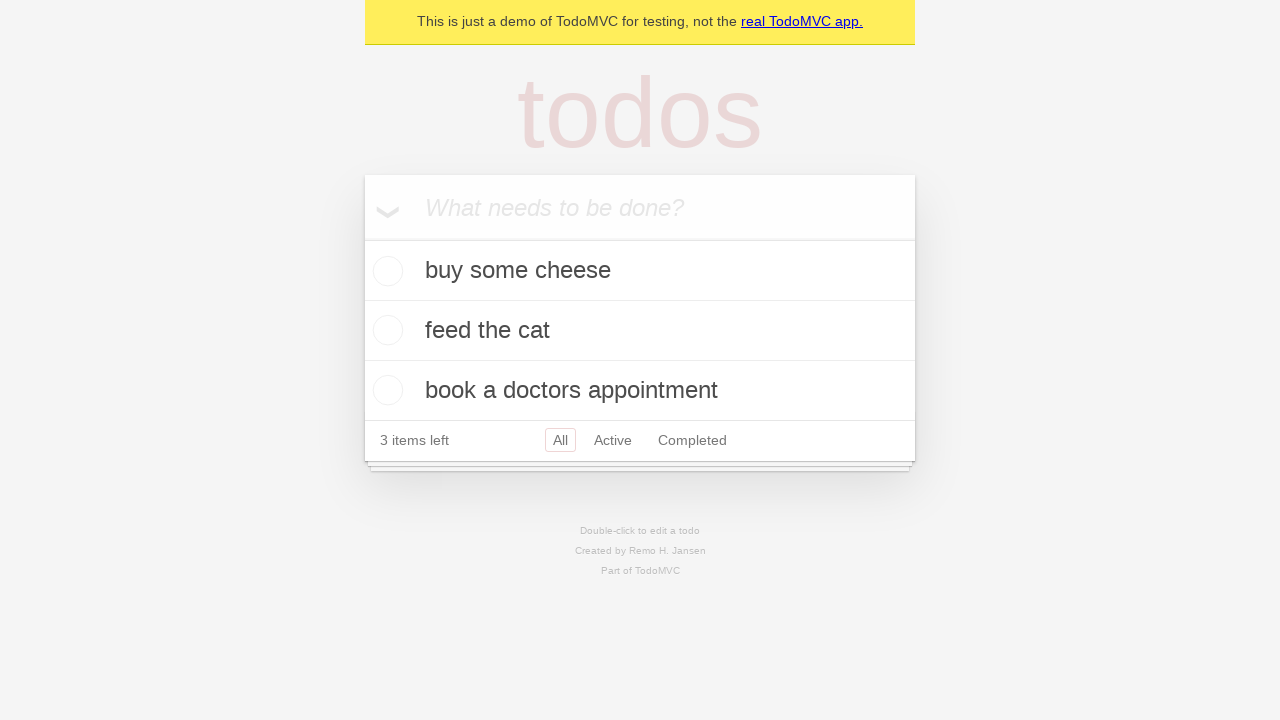

Waited for todo items to load
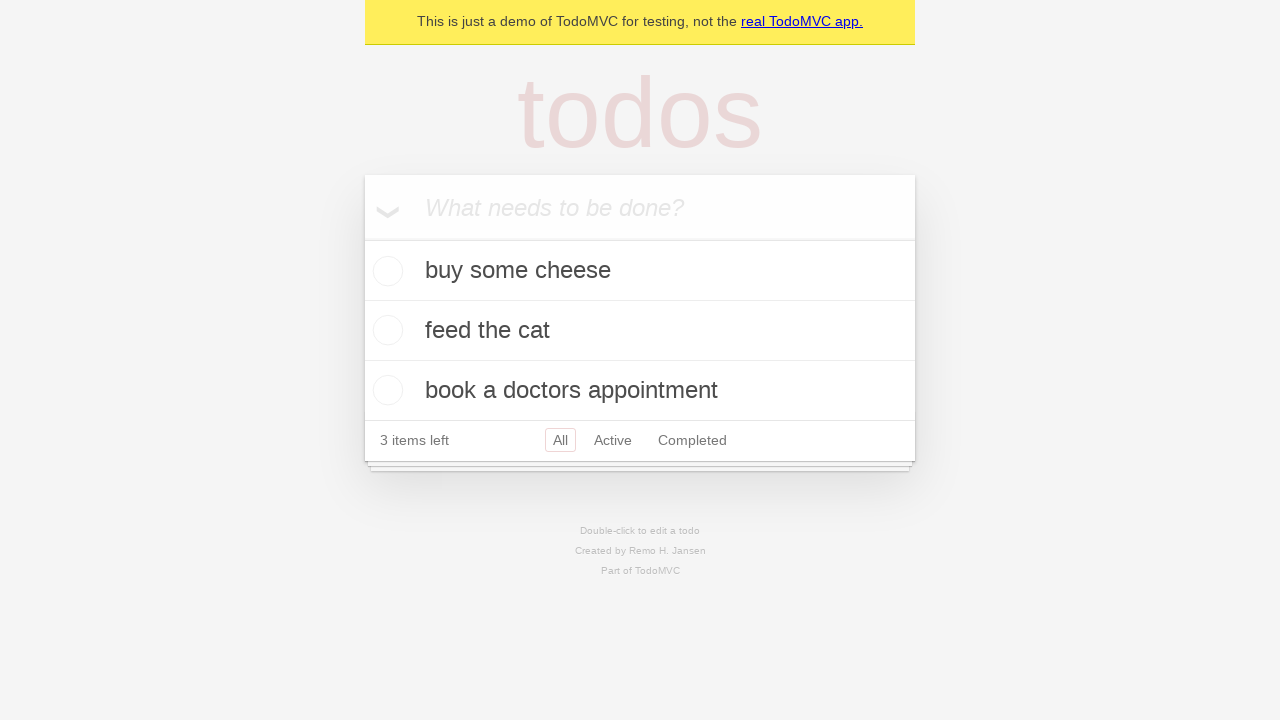

Located all todo items
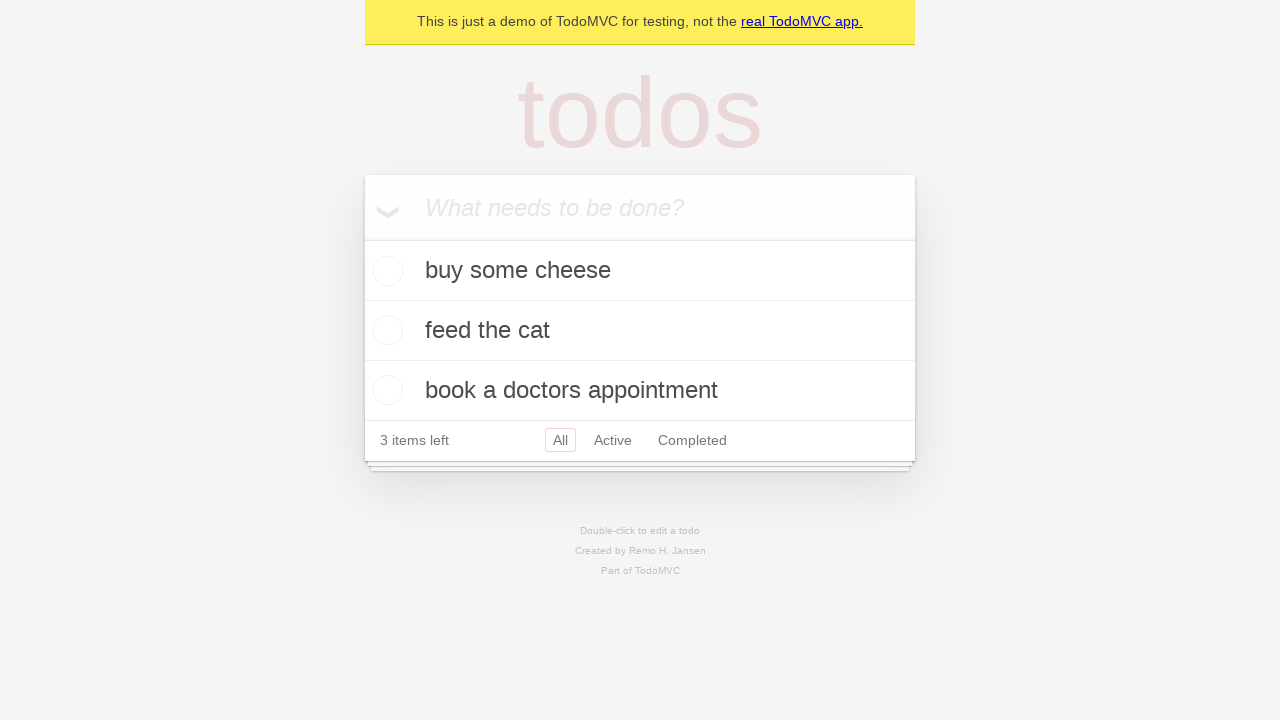

Double-clicked second todo item to enter edit mode at (640, 331) on internal:testid=[data-testid="todo-item"s] >> nth=1
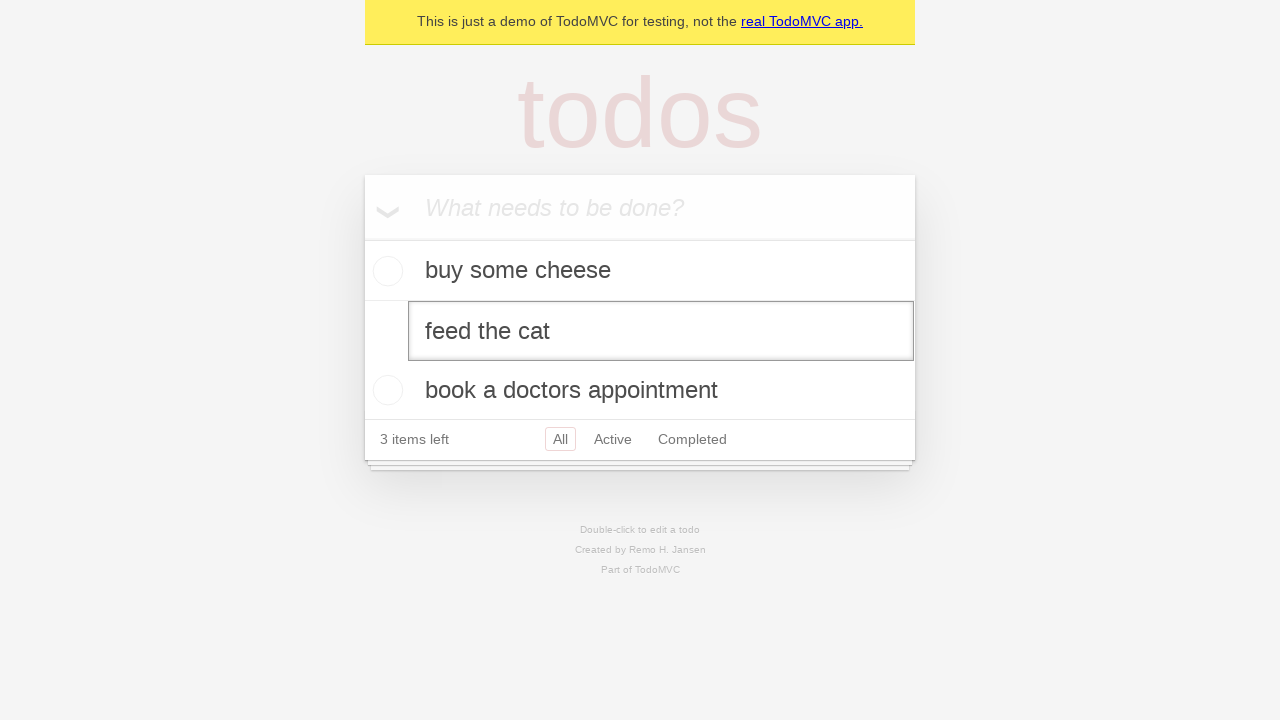

Located edit input field for second todo
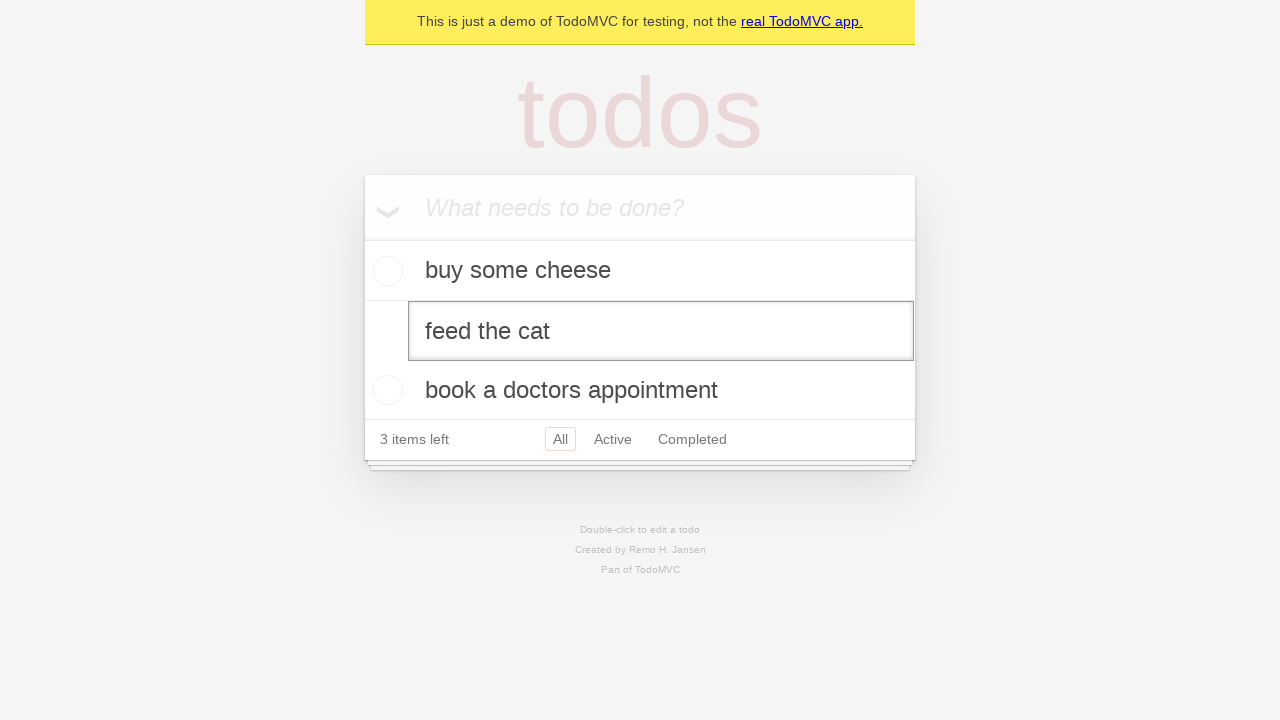

Cleared the edit input field with empty string on internal:testid=[data-testid="todo-item"s] >> nth=1 >> internal:role=textbox[nam
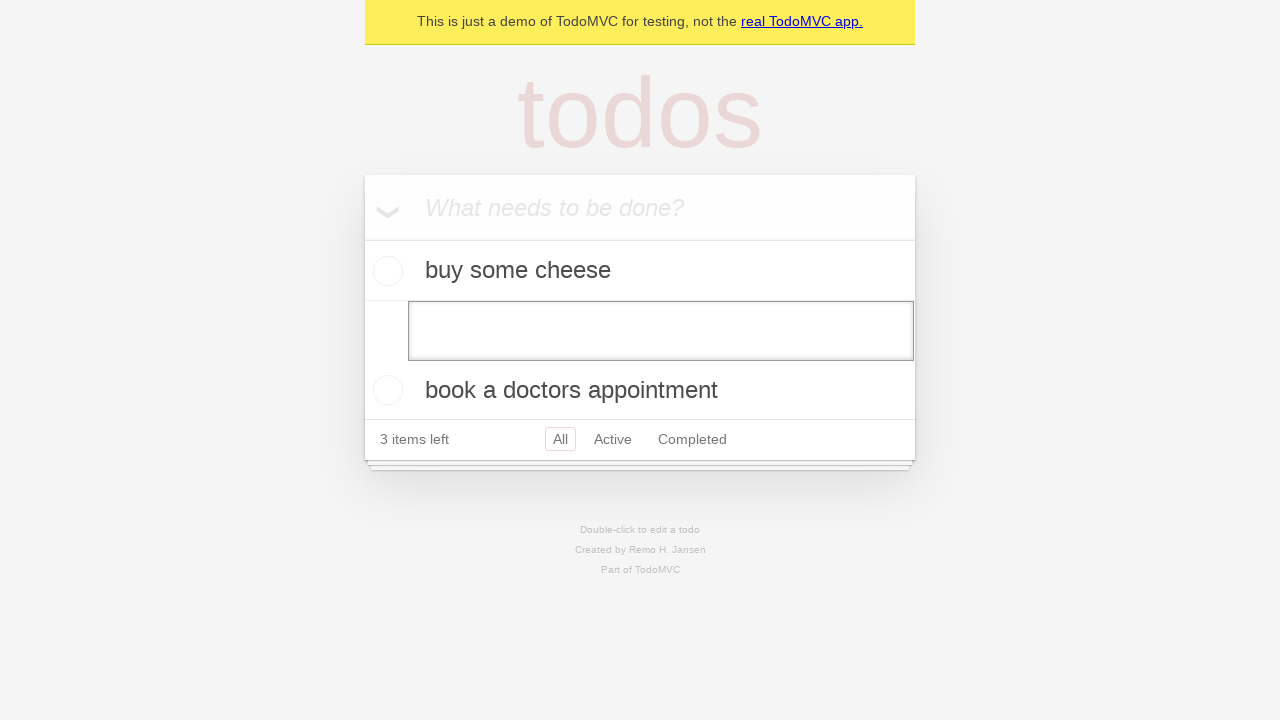

Pressed Enter to confirm removal of empty todo item on internal:testid=[data-testid="todo-item"s] >> nth=1 >> internal:role=textbox[nam
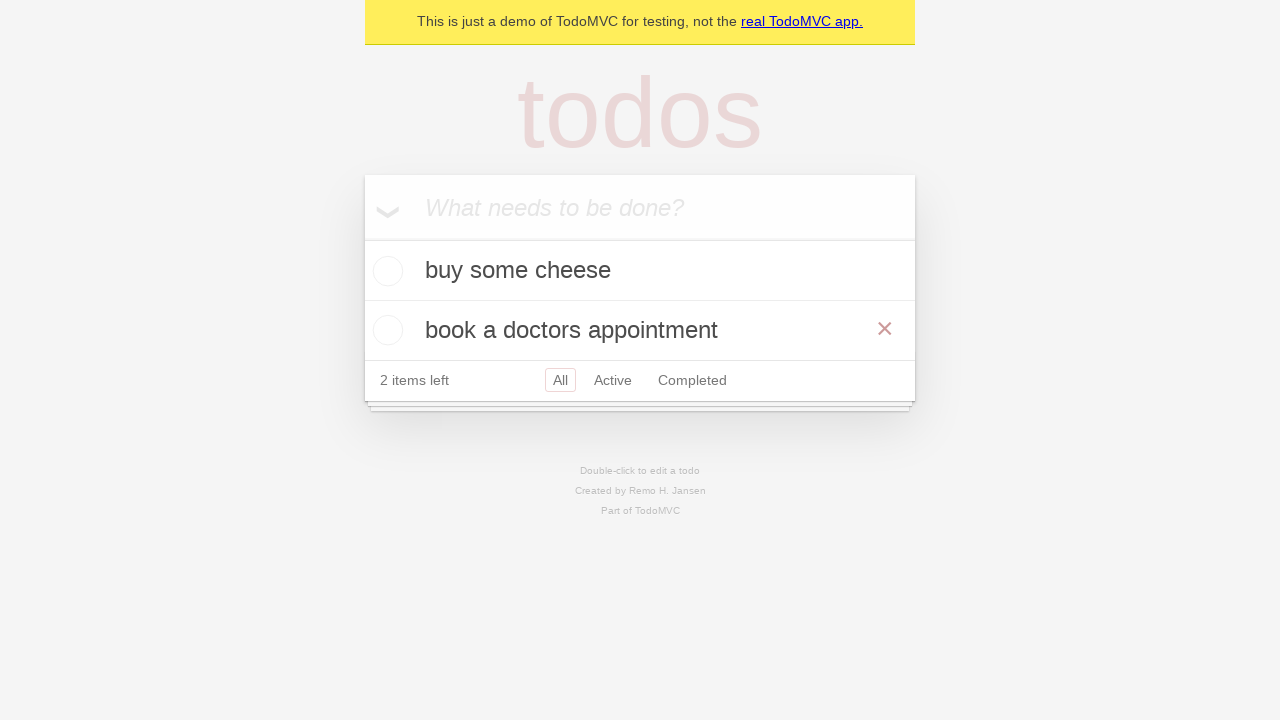

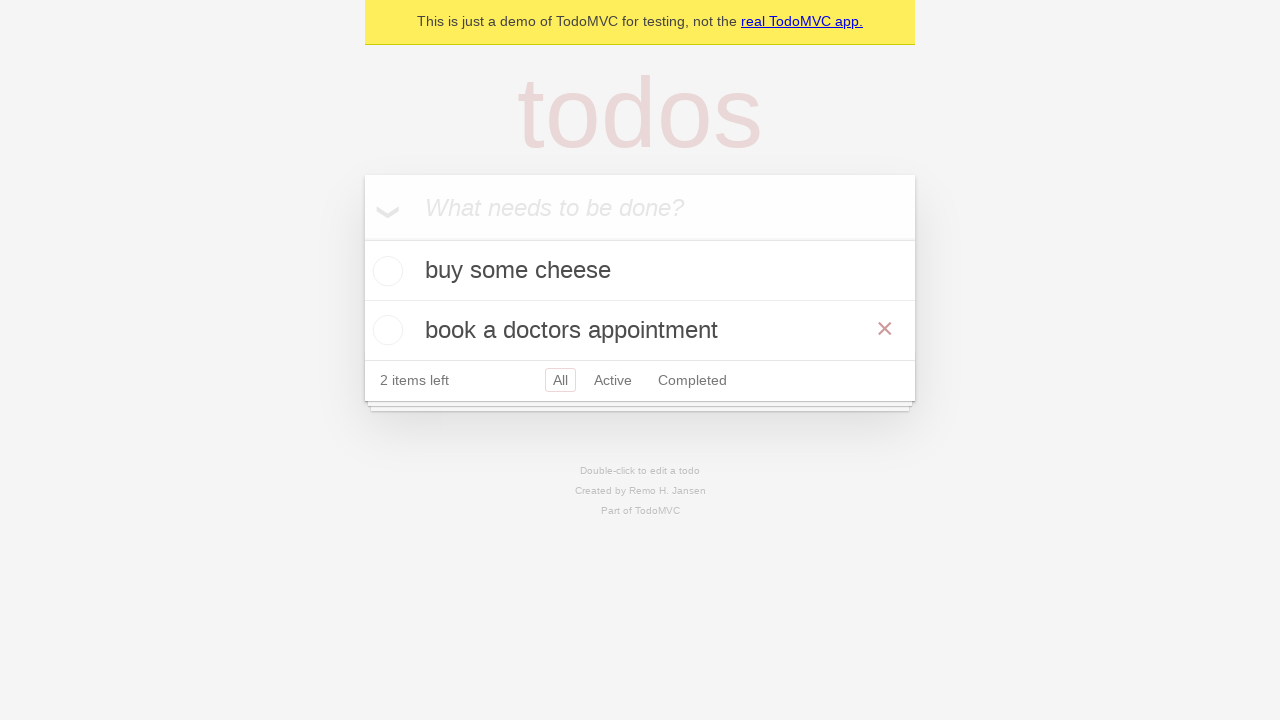